Tests double-click functionality on DemoQA website by navigating to the Buttons section under Elements and performing a double-click action to verify the success message appears.

Starting URL: https://demoqa.com/

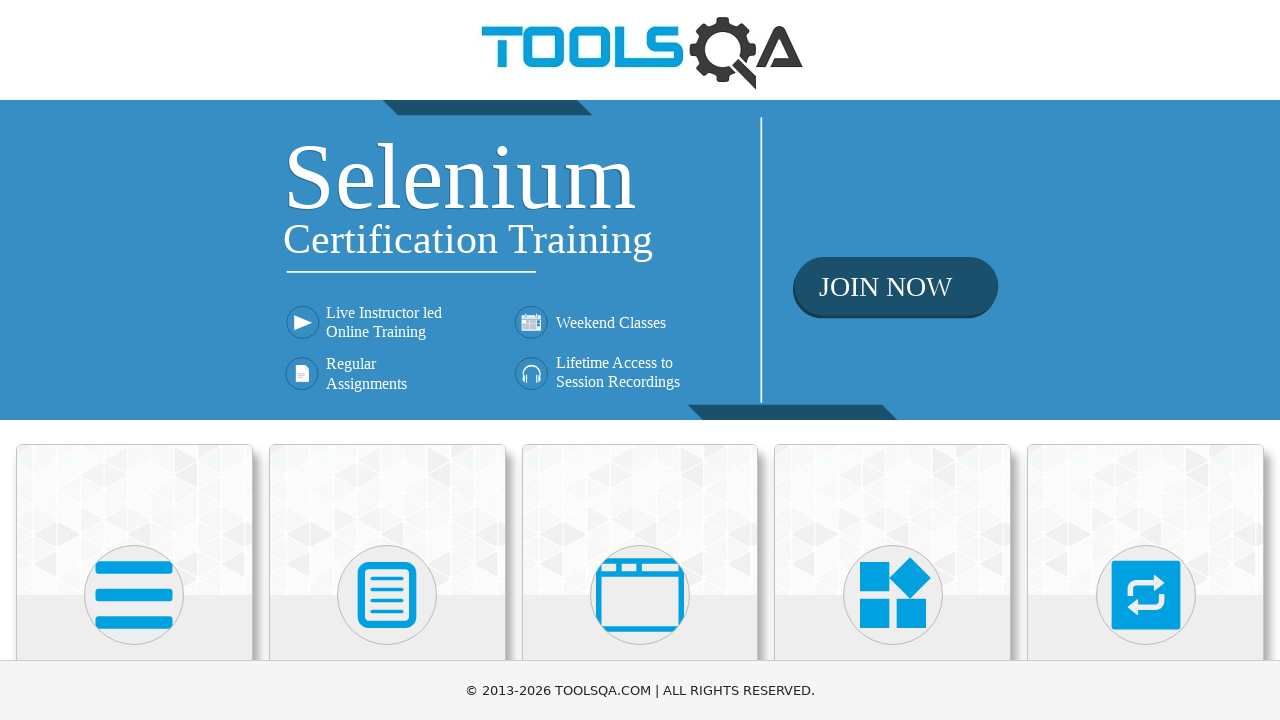

Clicked on Elements card at (134, 360) on xpath=//h5[text()='Elements']
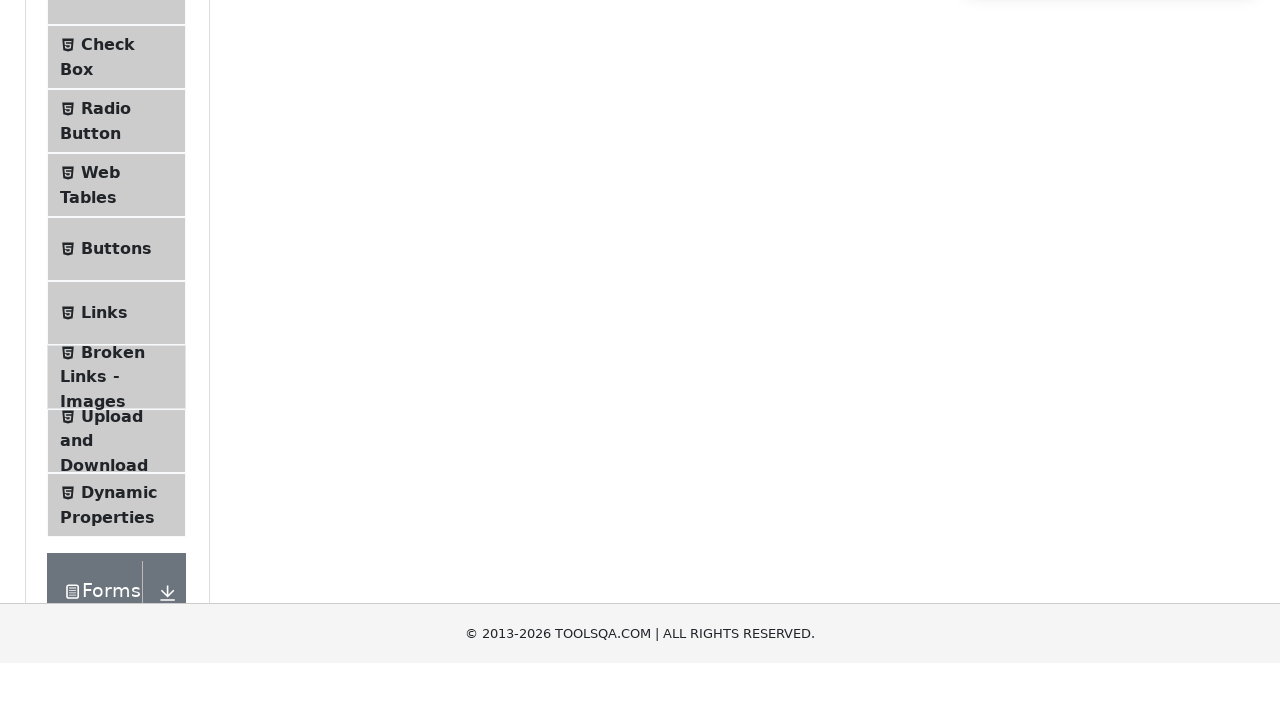

Clicked on Buttons menu item at (116, 517) on xpath=//span[@class='text' and text()='Buttons']
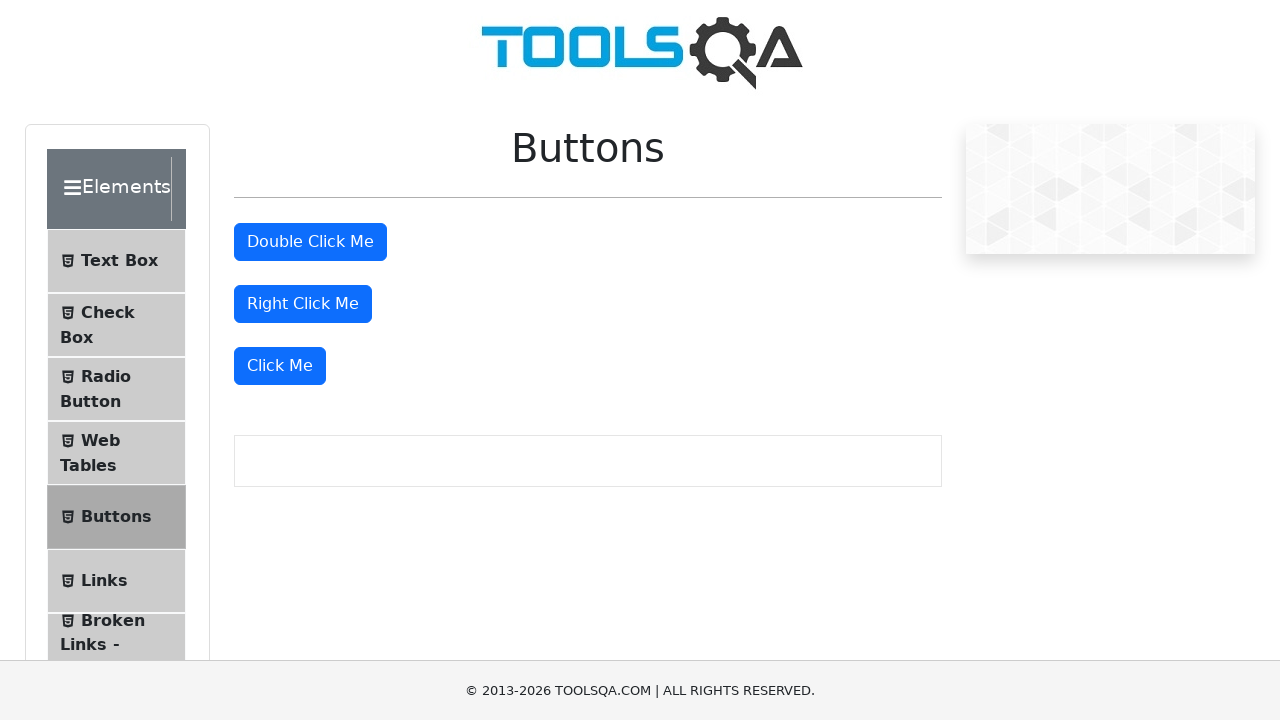

Performed double-click action on the double click button at (310, 242) on #doubleClickBtn
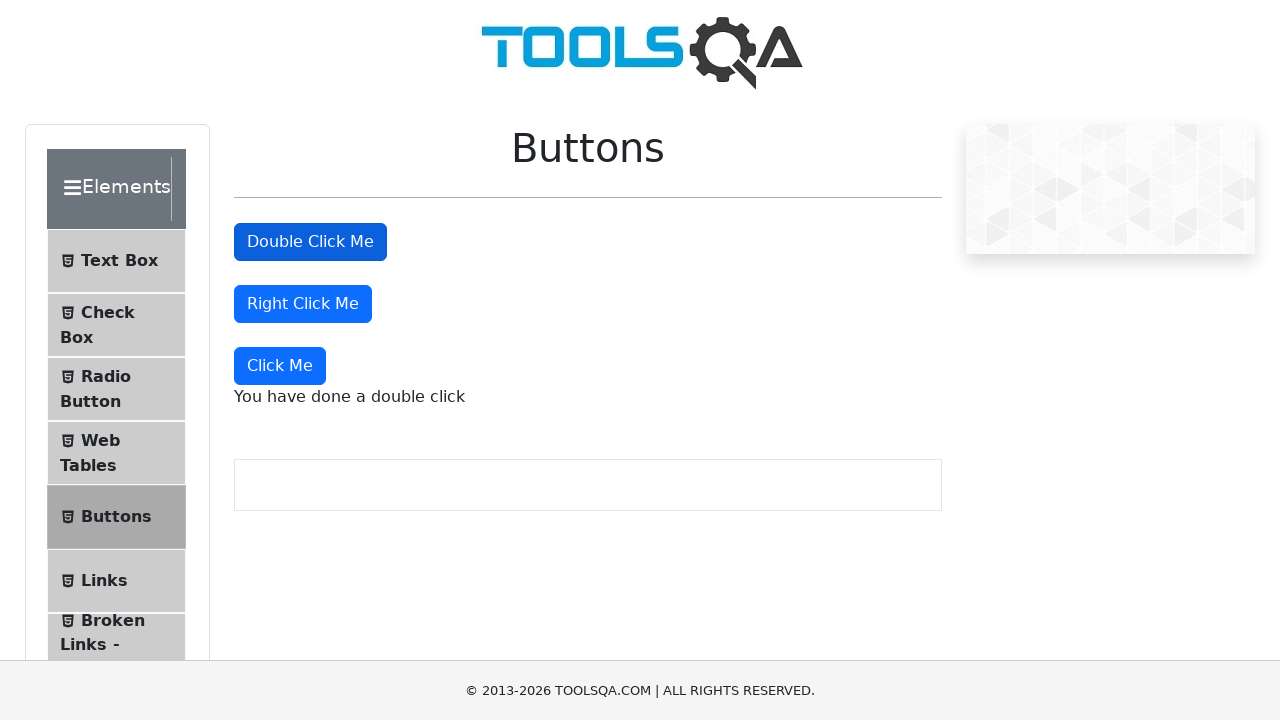

Double click success message appeared
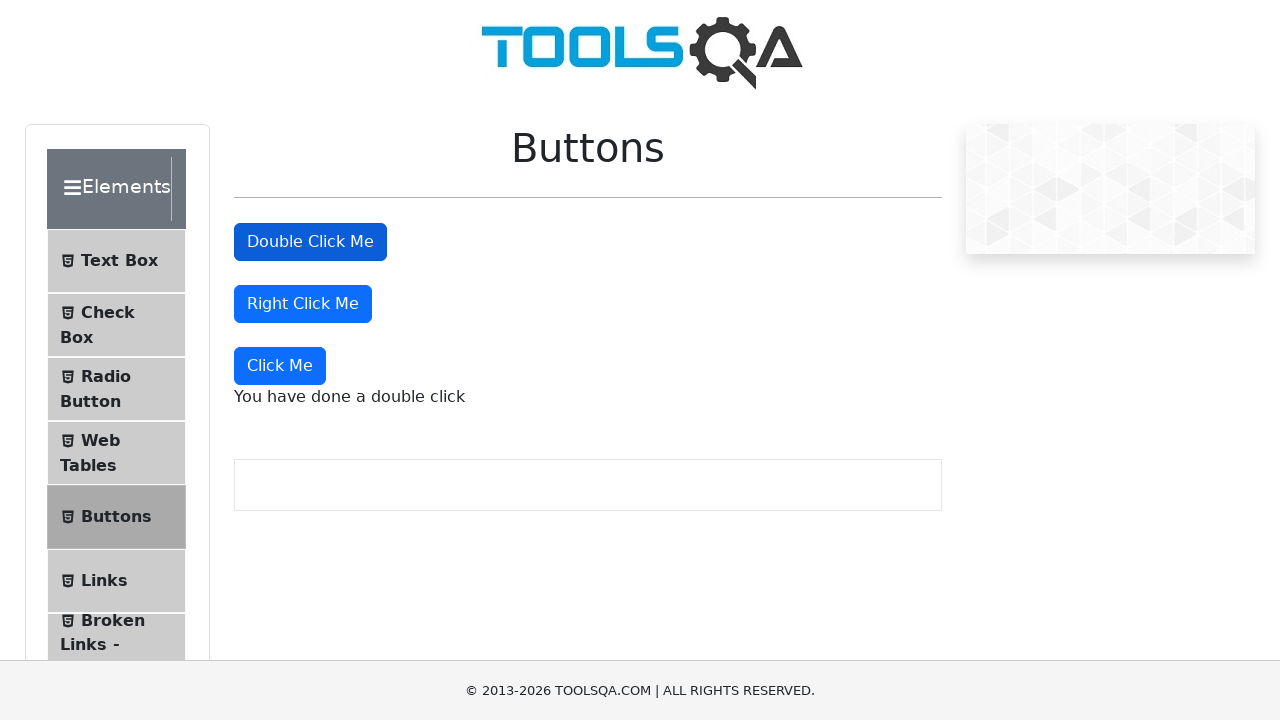

Retrieved double click message text: 'You have done a double click'
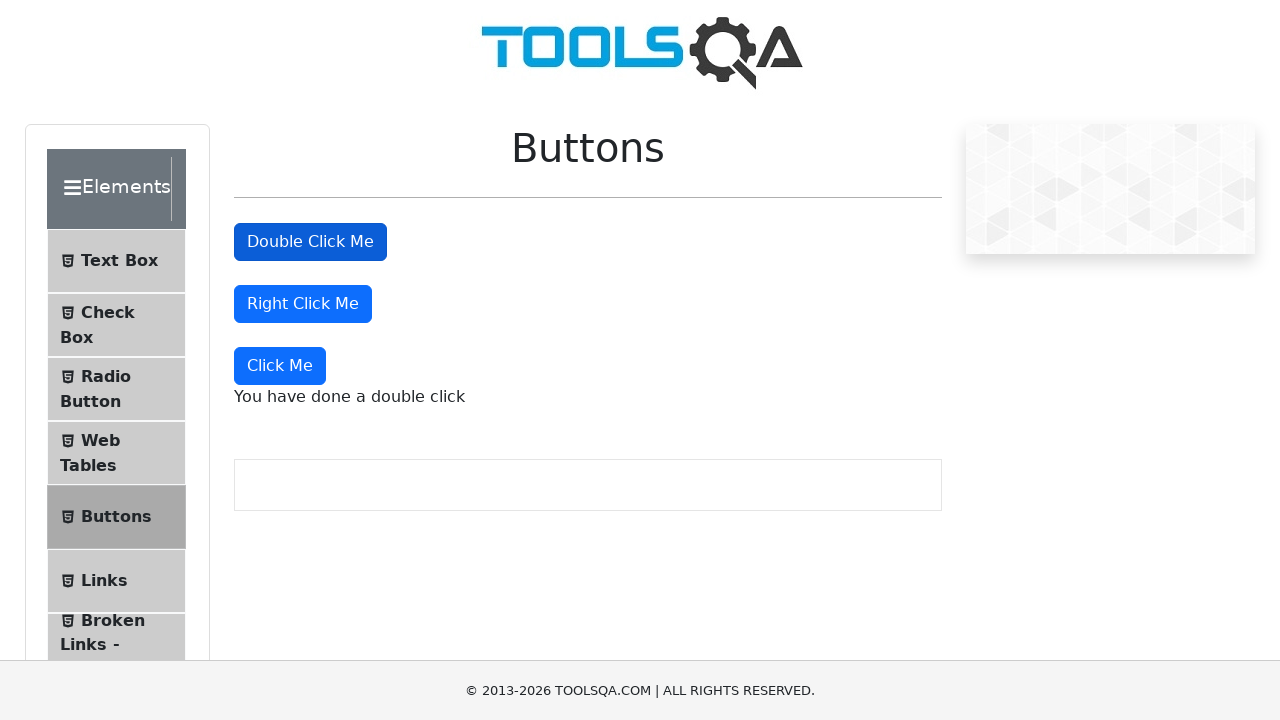

Verified double click message matches expected text 'You have done a double click'
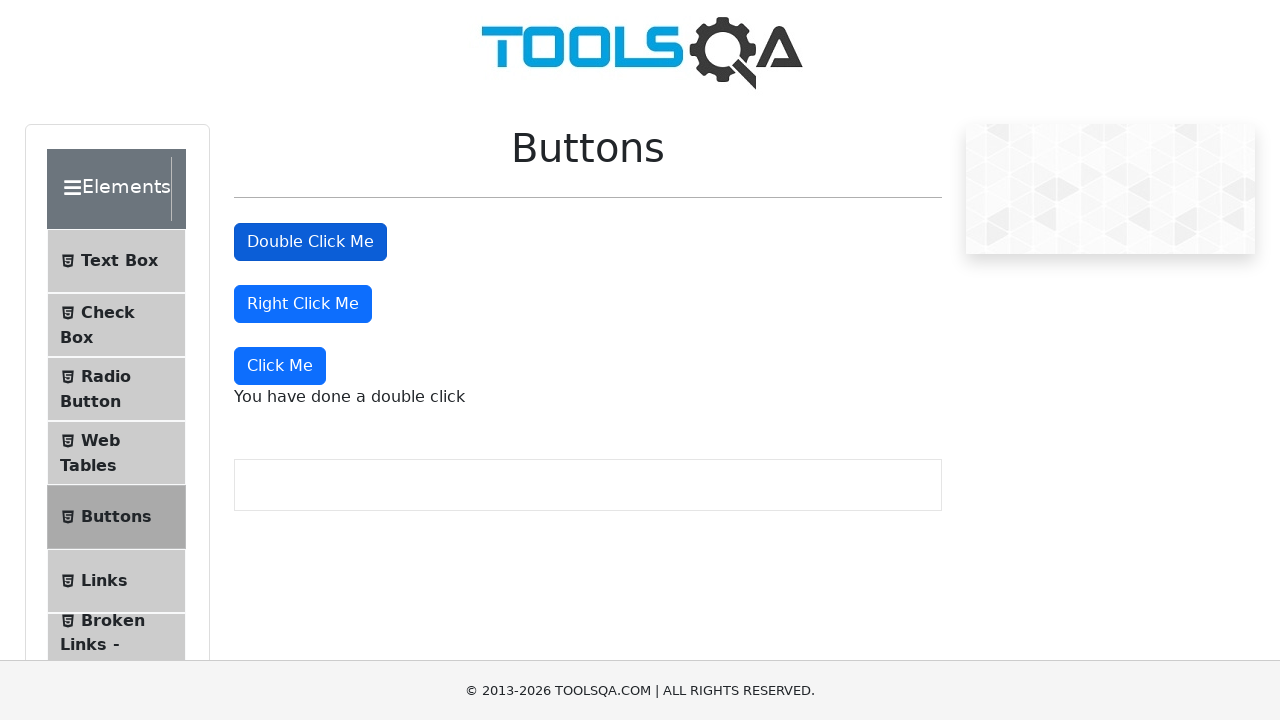

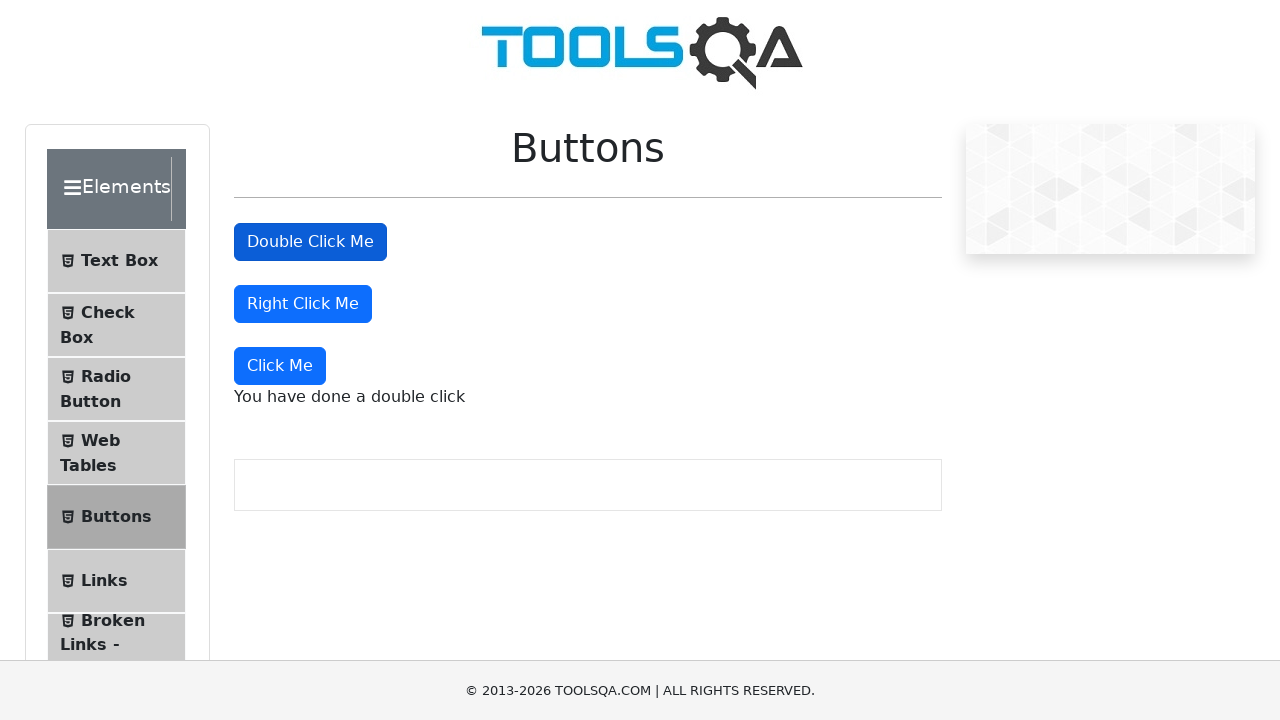